Checks browser console logs to ensure no severe errors are present on the page

Starting URL: https://demoqa.com/automation-practice-form

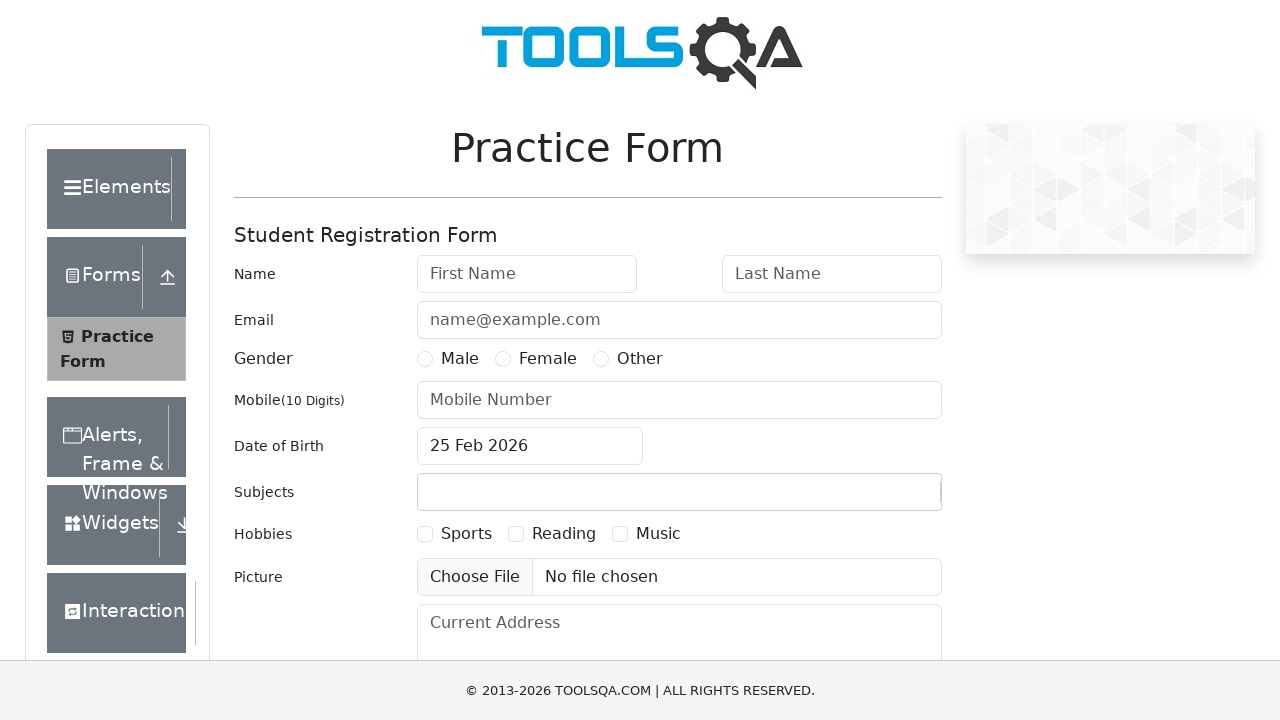

Set up console message listener
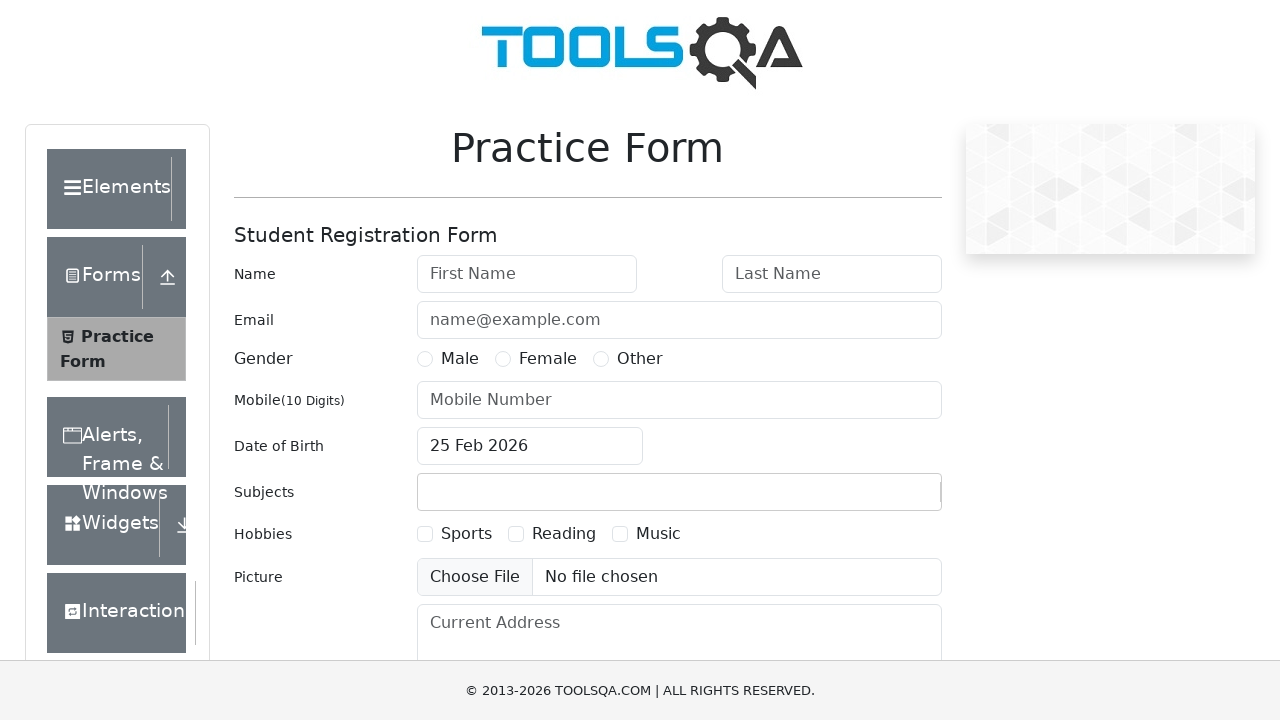

Waited 1 second for console messages to appear
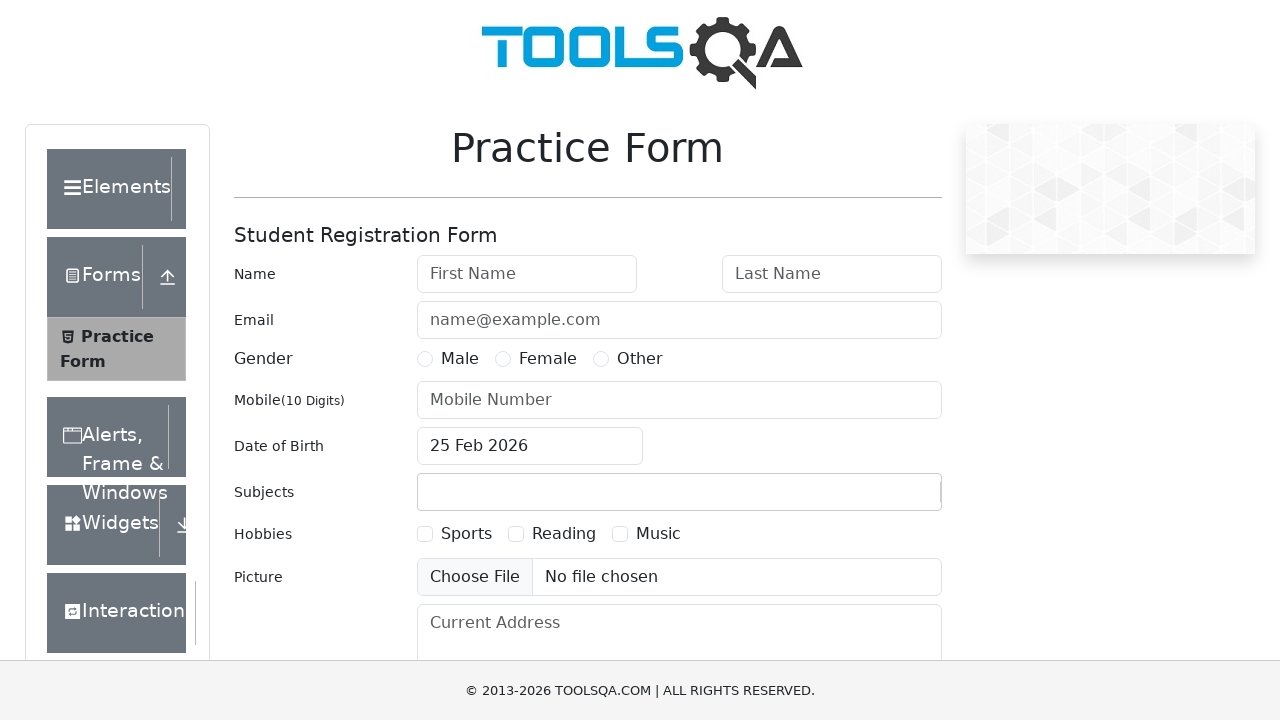

Checked console logs for severe errors: found 0 severe error(s)
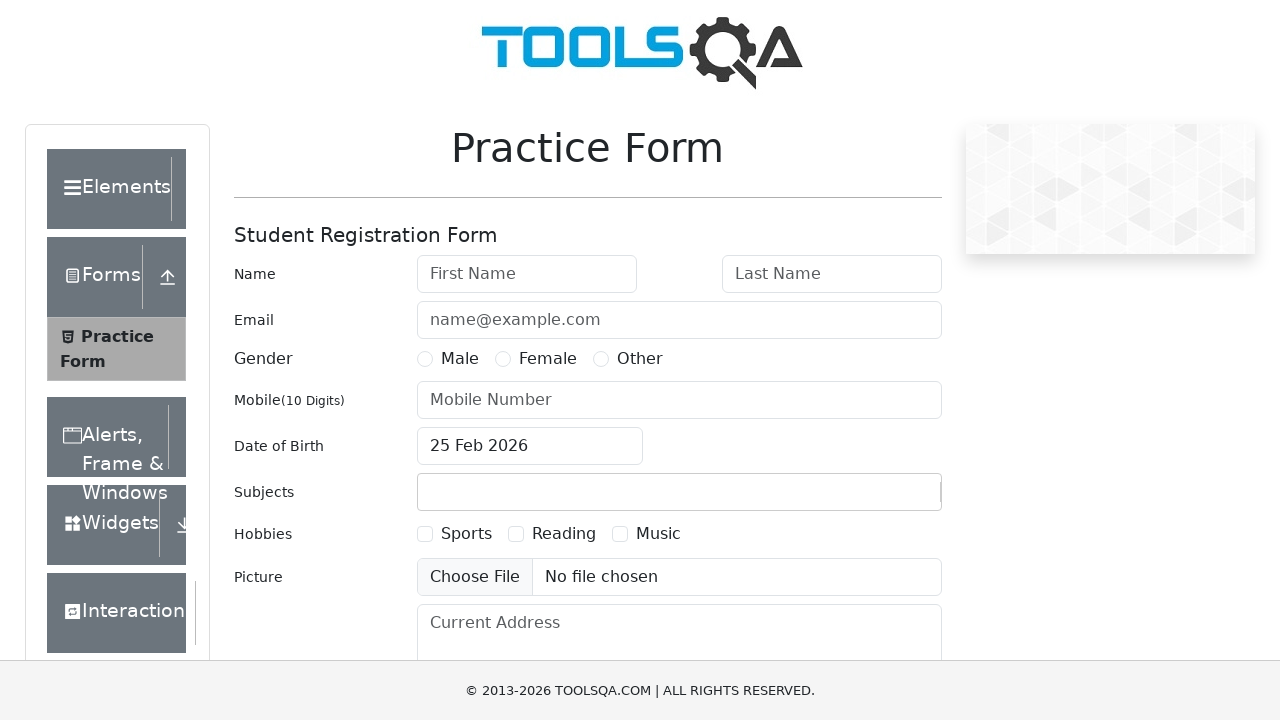

Assertion passed: no severe errors found in console
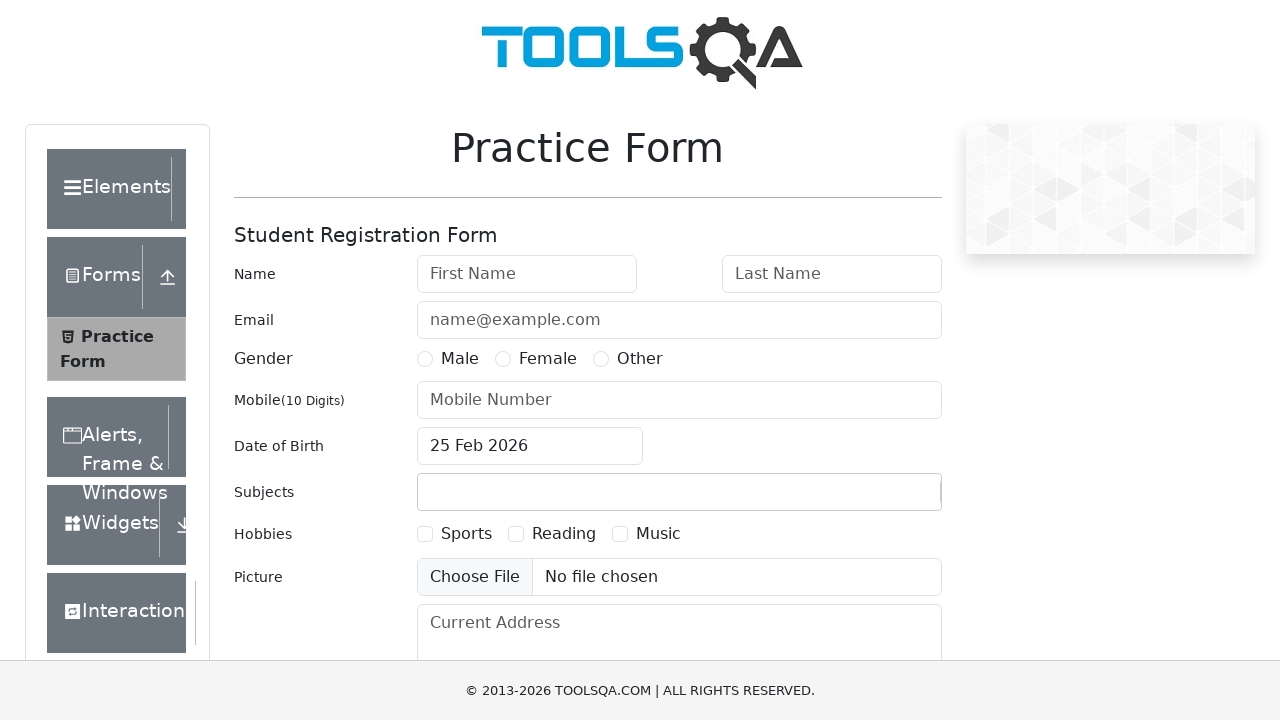

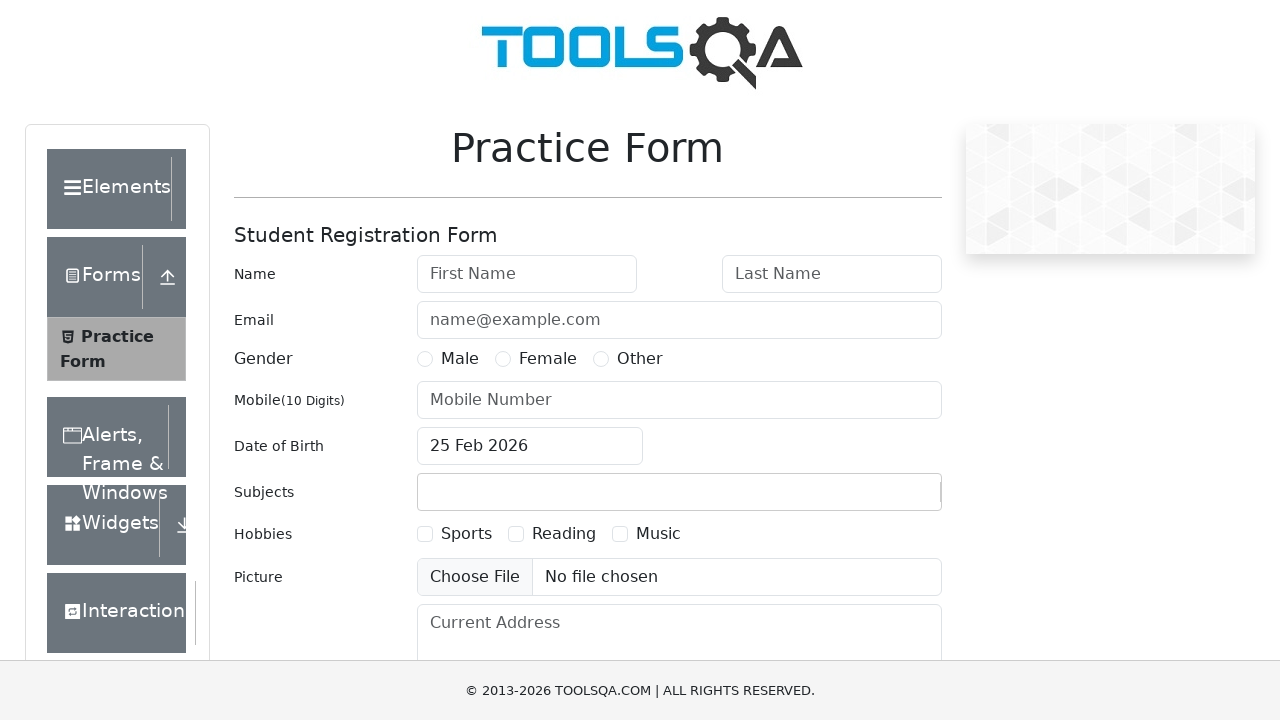